Tests opening a new browser window, navigating to a different URL in that window, and verifying that two window handles exist

Starting URL: https://the-internet.herokuapp.com/windows

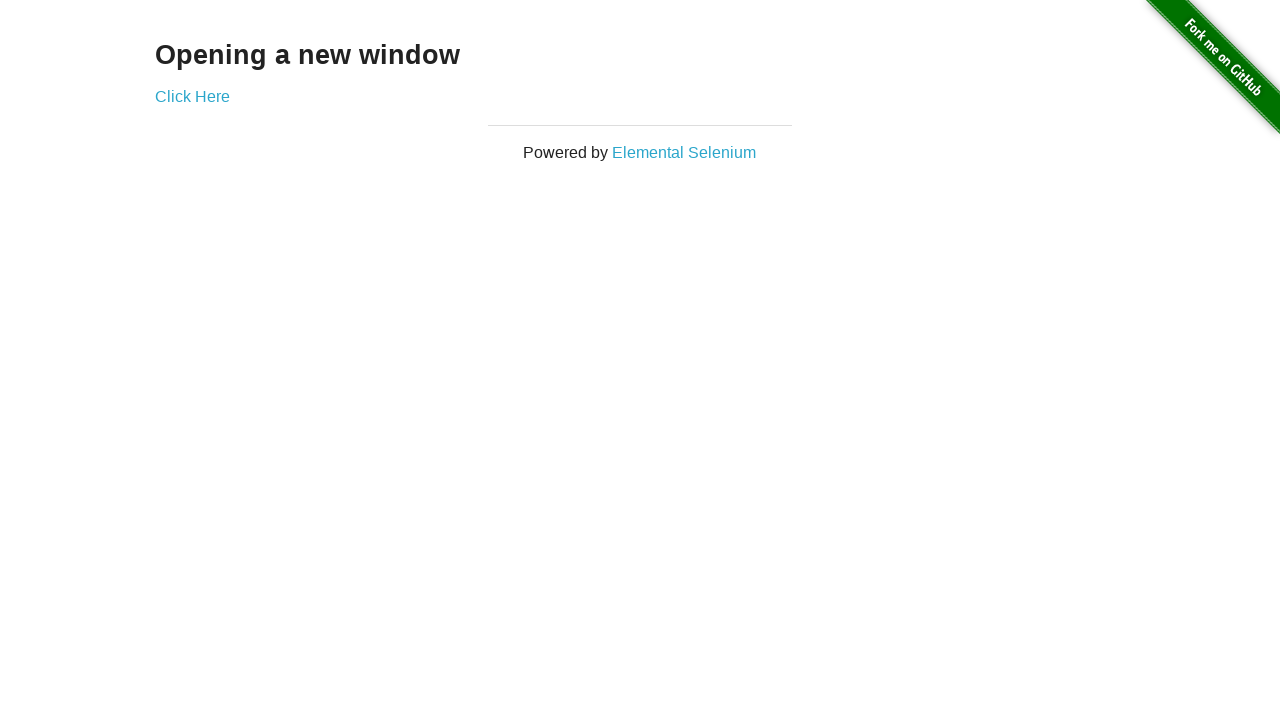

Opened a new browser window
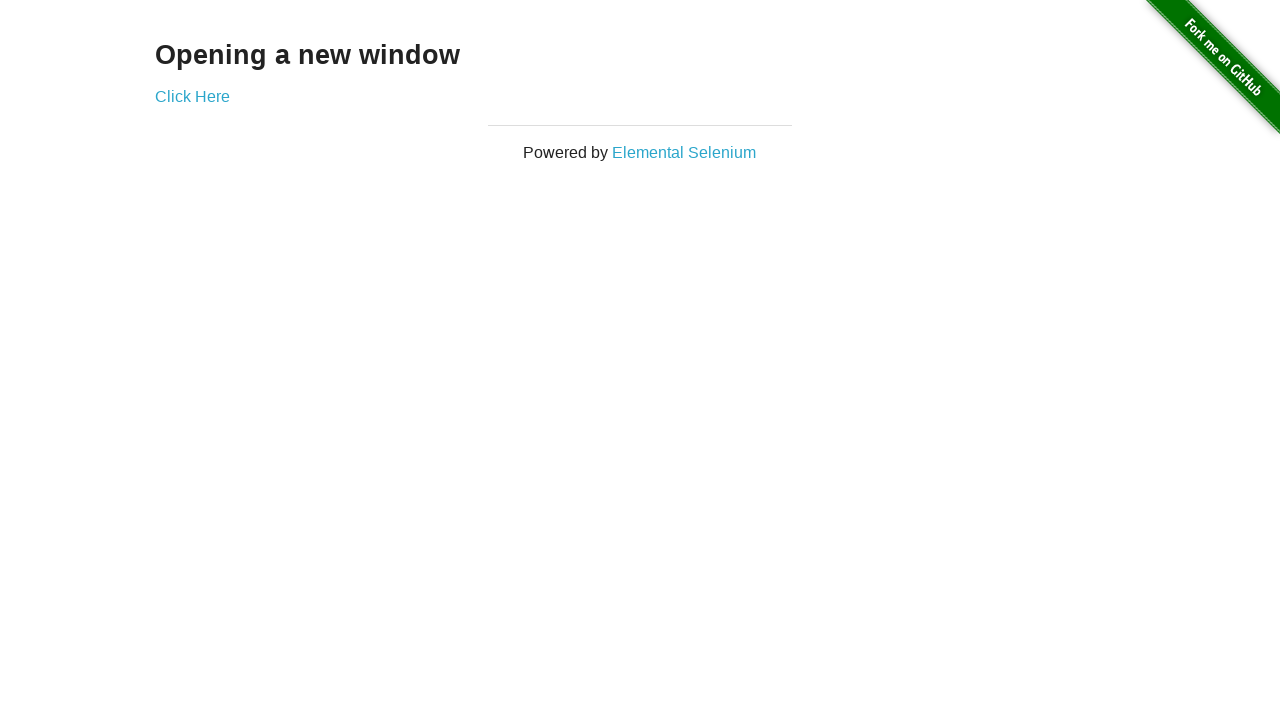

Navigated new window to https://the-internet.herokuapp.com/typos
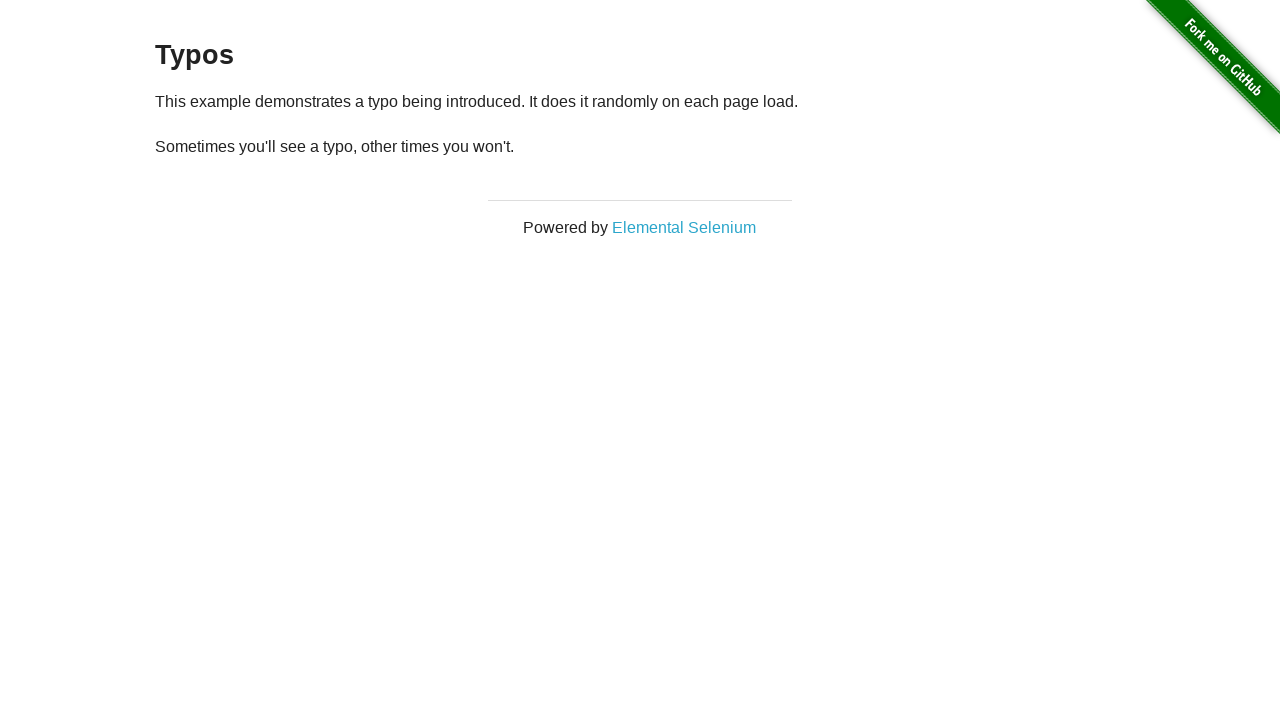

Verified that 2 browser windows are open
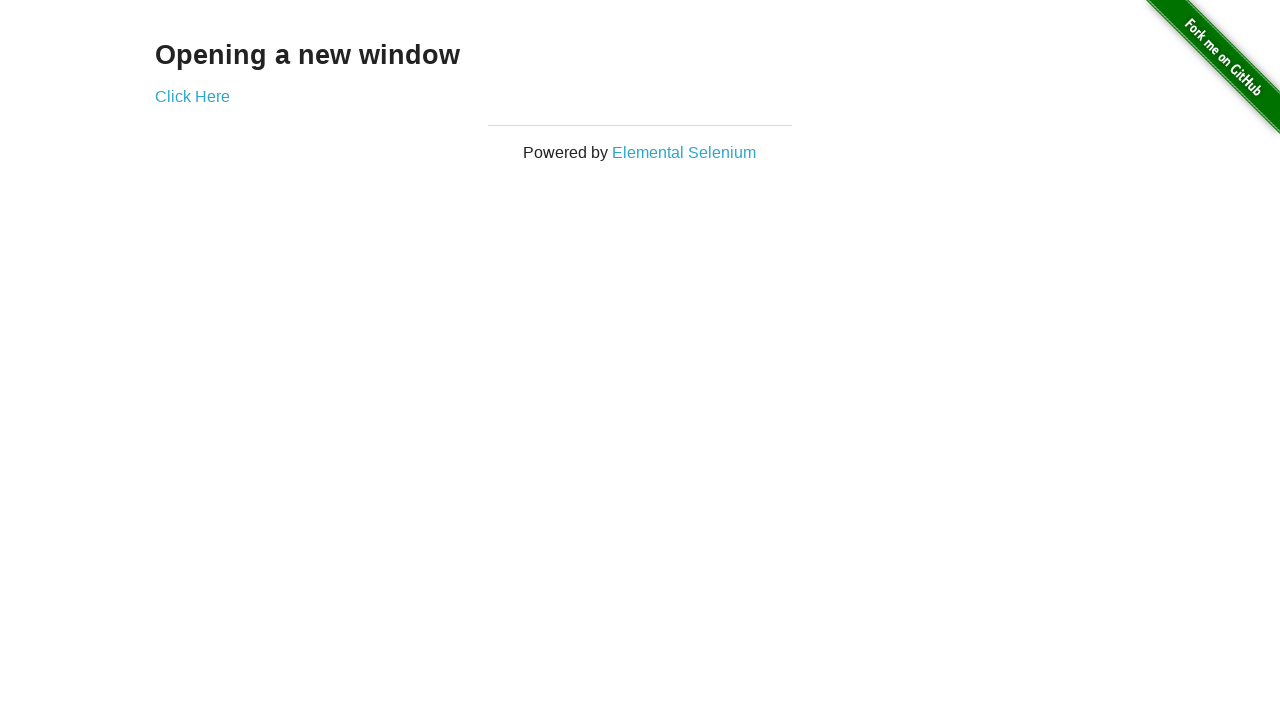

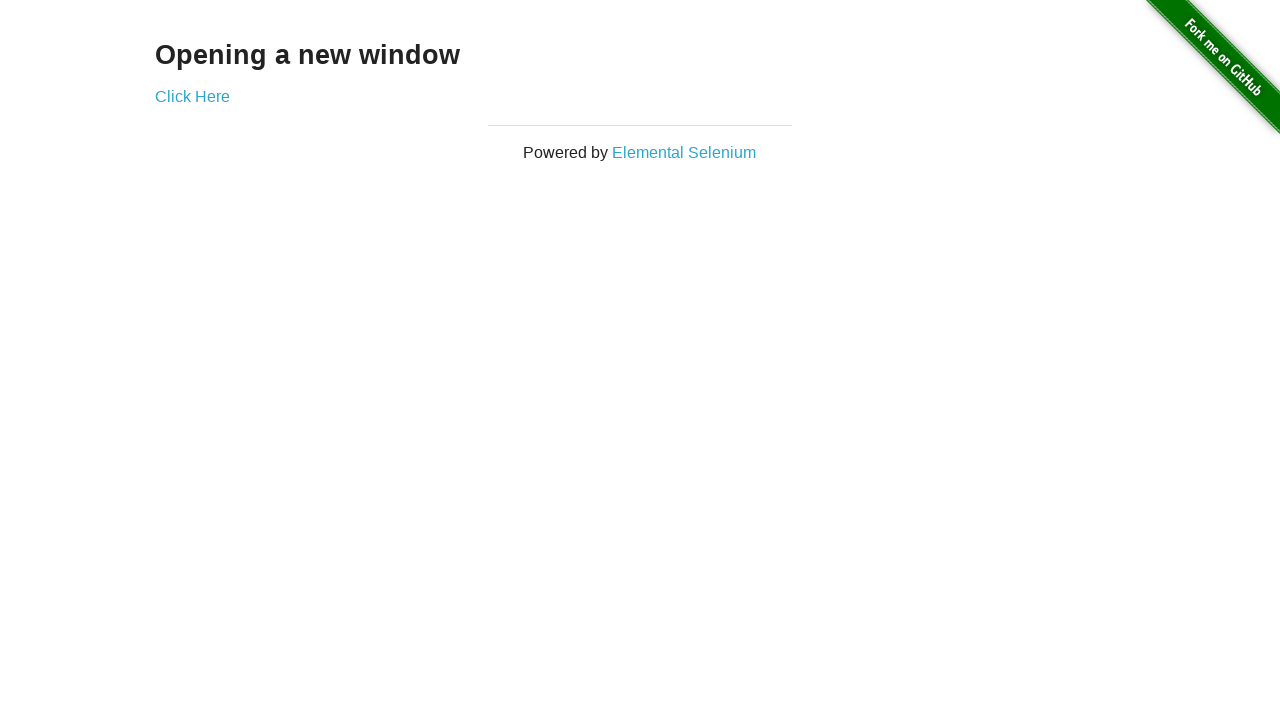